Tests login form validation by entering an invalid password and verifying the error message is displayed

Starting URL: https://the-internet.herokuapp.com/login

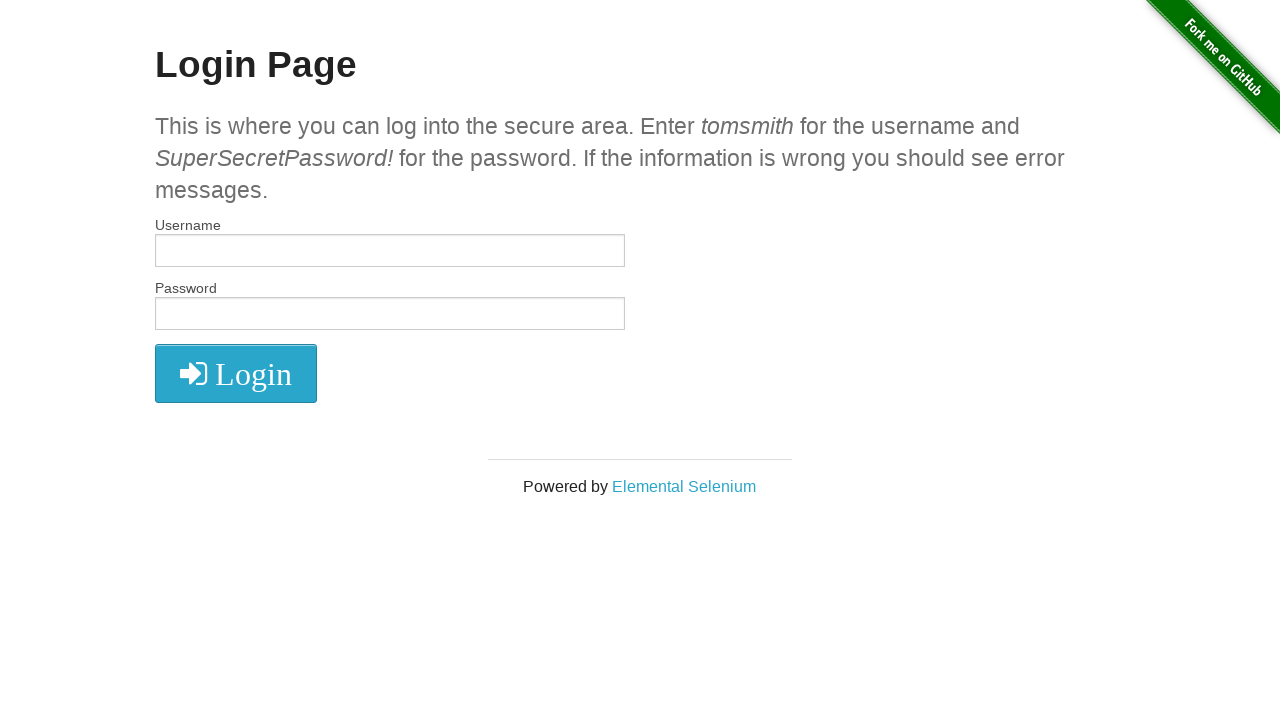

Filled username field with 'tomsmith' on #username
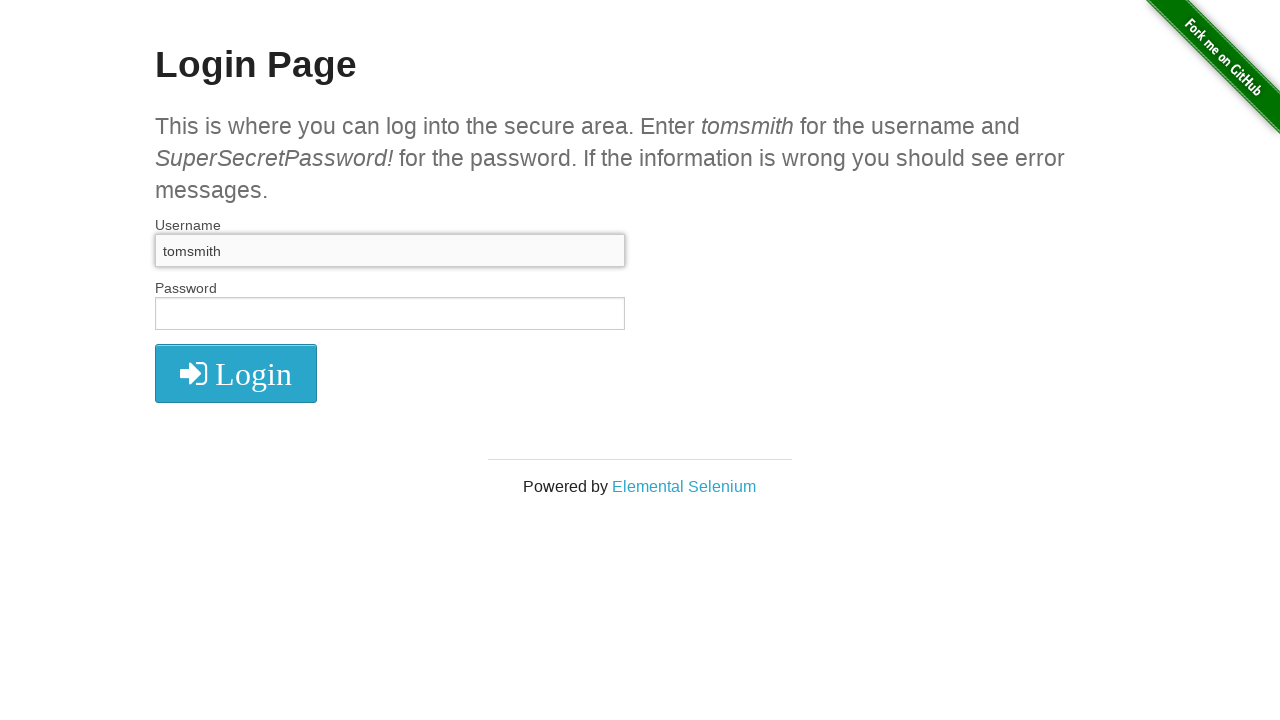

Filled password field with invalid password '123' on #password
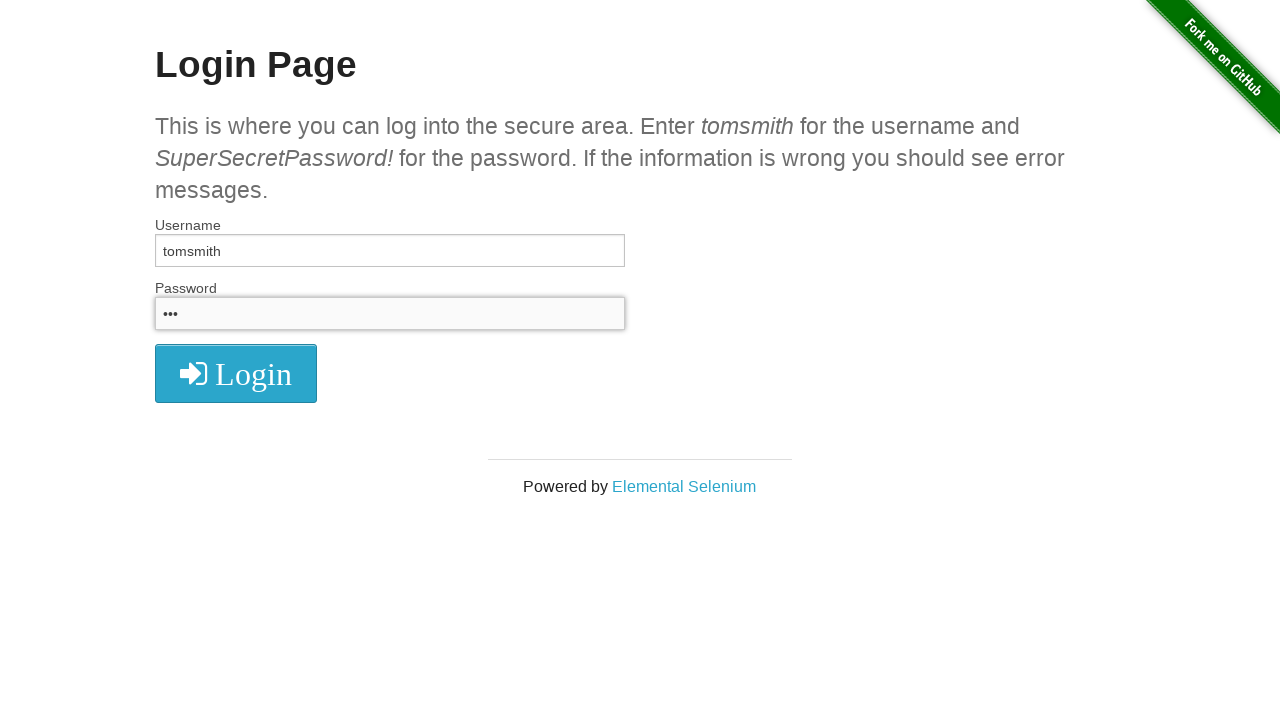

Clicked submit button to attempt login at (236, 373) on button[type='submit']
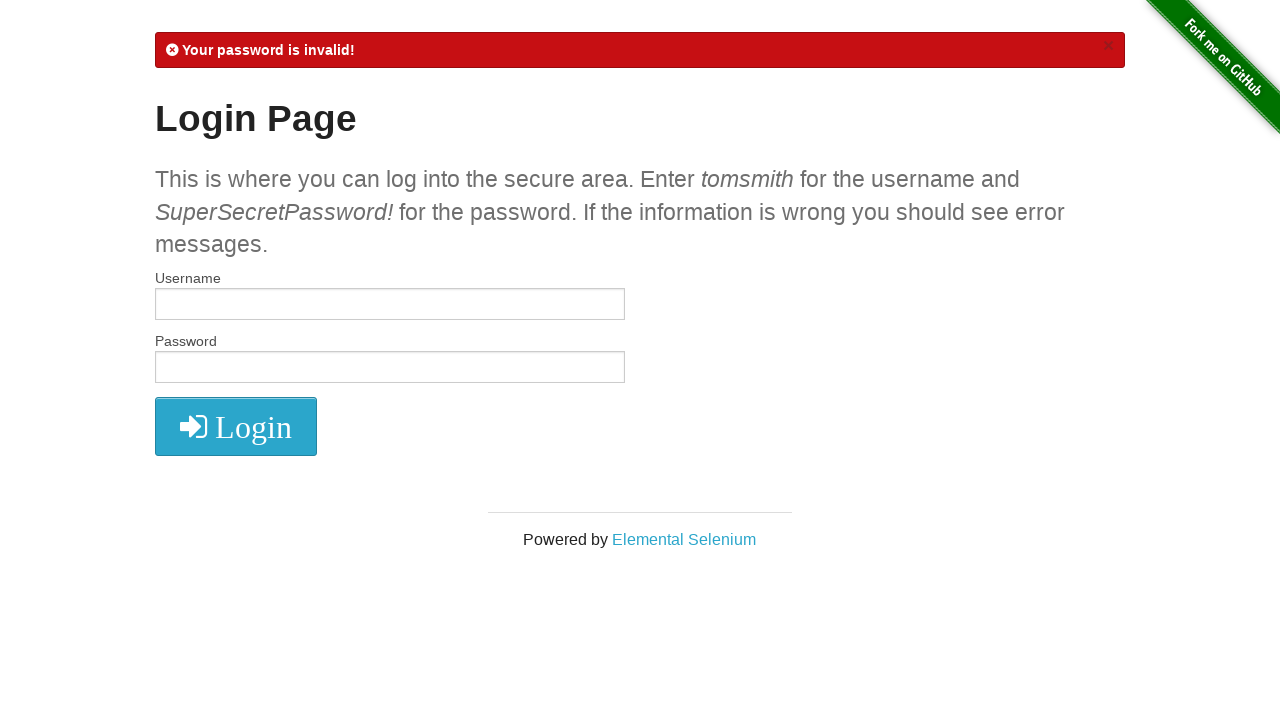

Error message element appeared
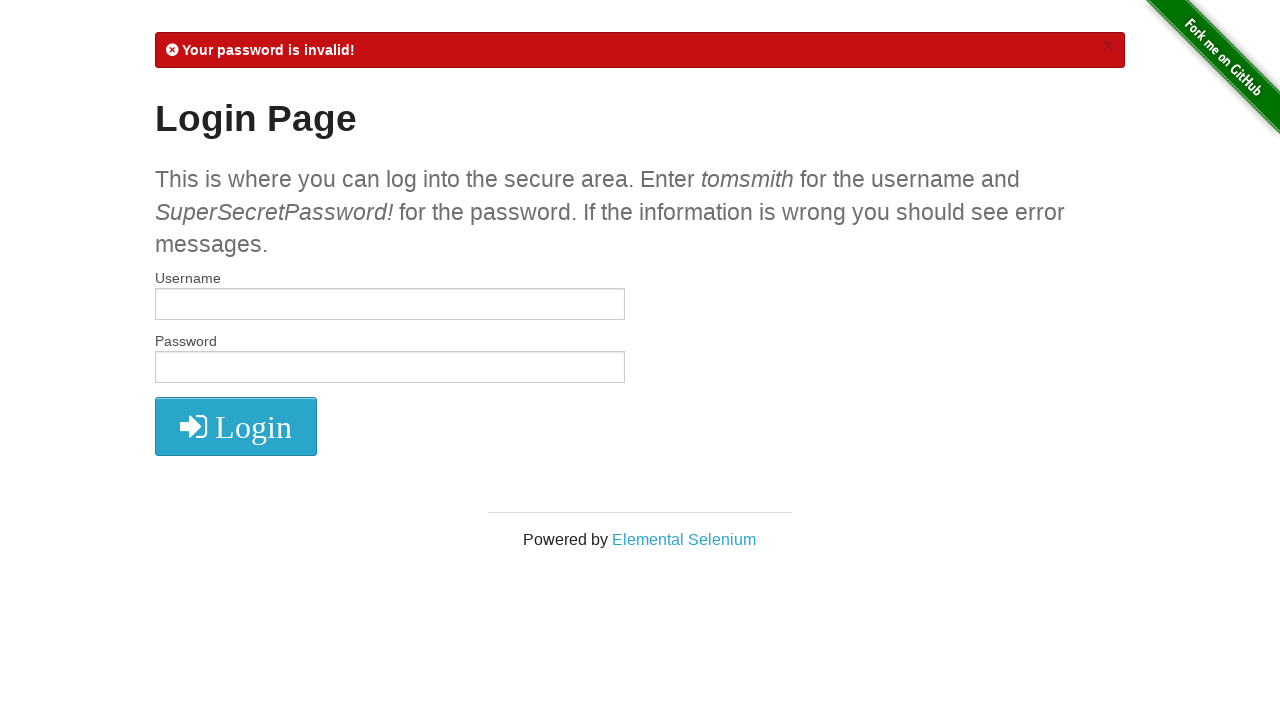

Retrieved error message text content
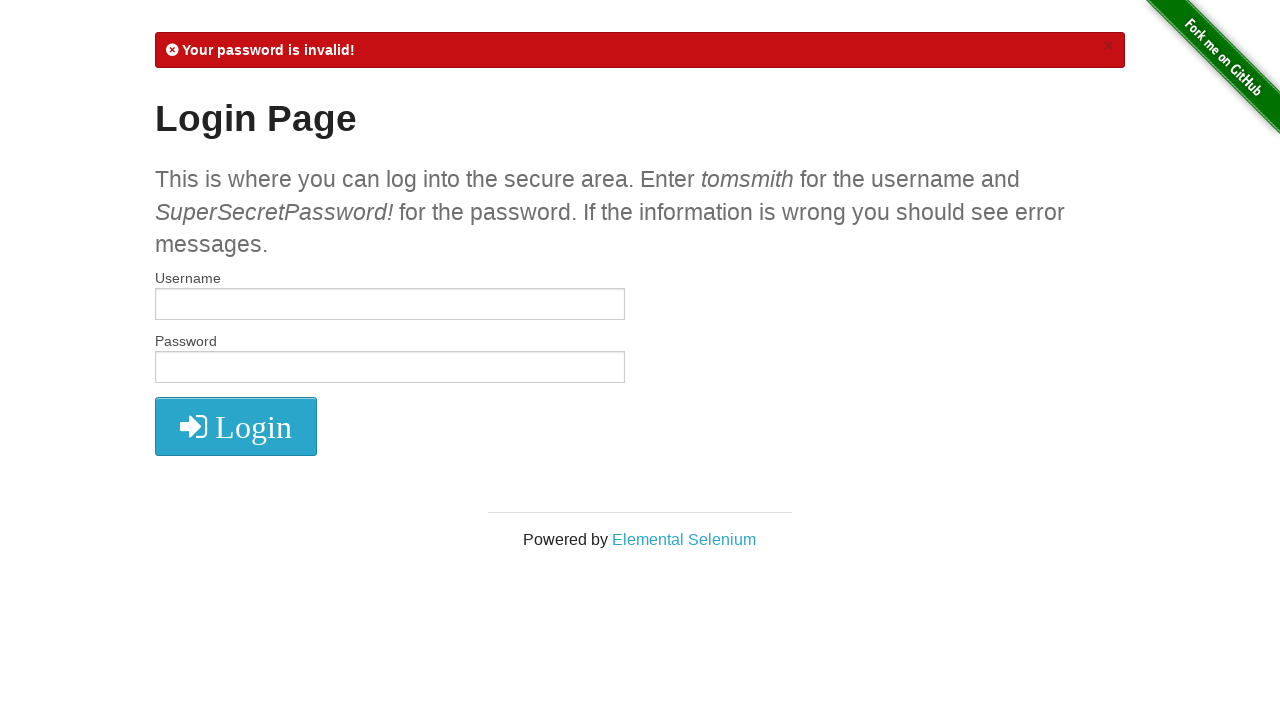

Verified error message contains 'Your password is invalid!'
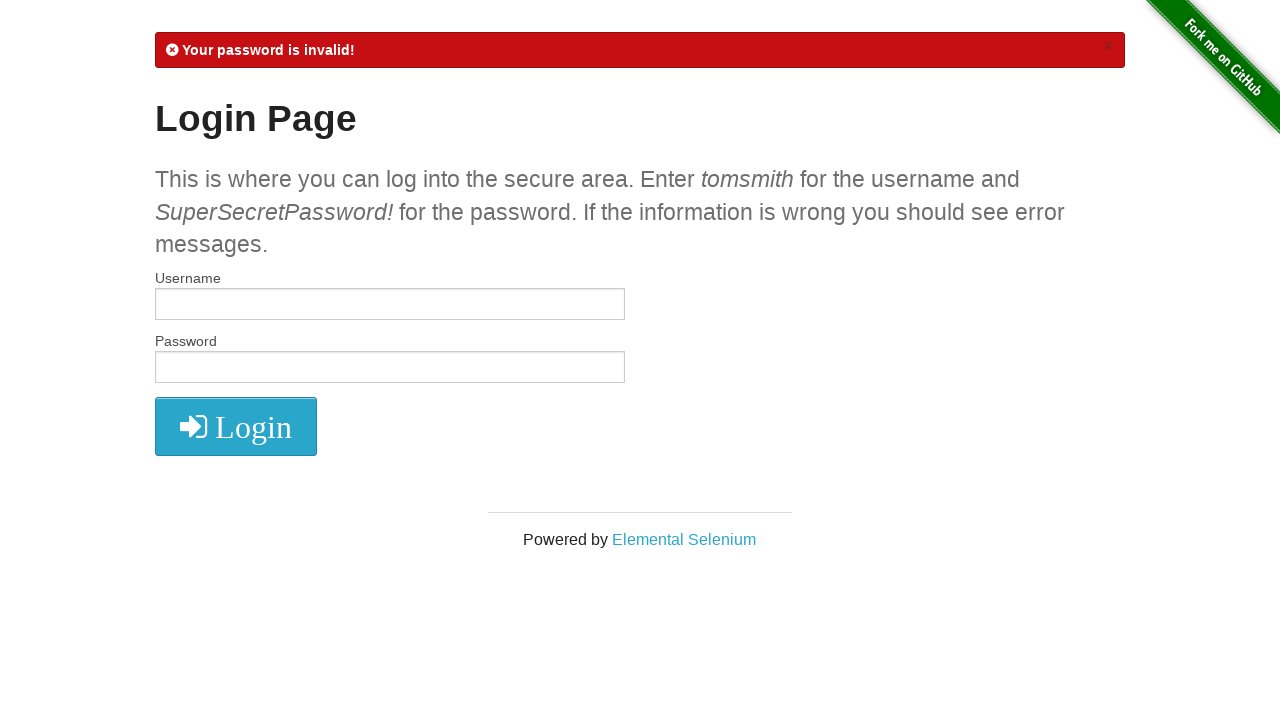

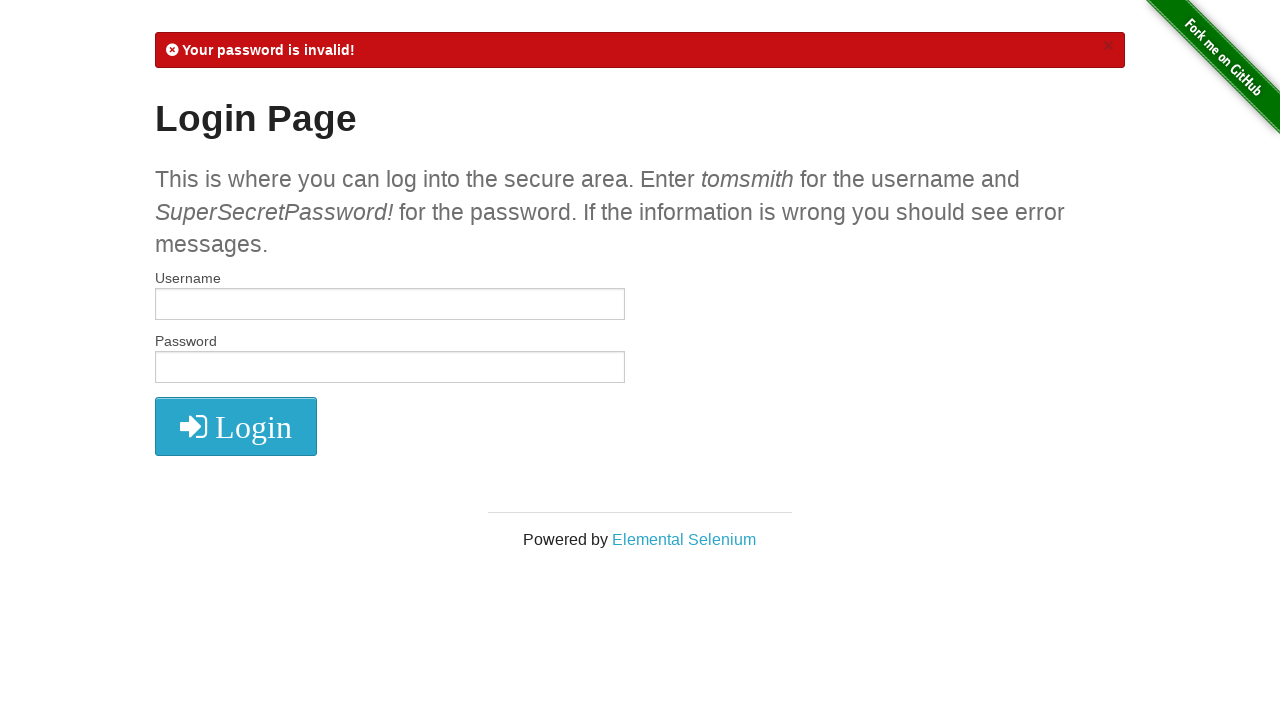